Tests facility search filtered by country (South Africa) and verifies results contain that country

Starting URL: https://opensupplyhub.org

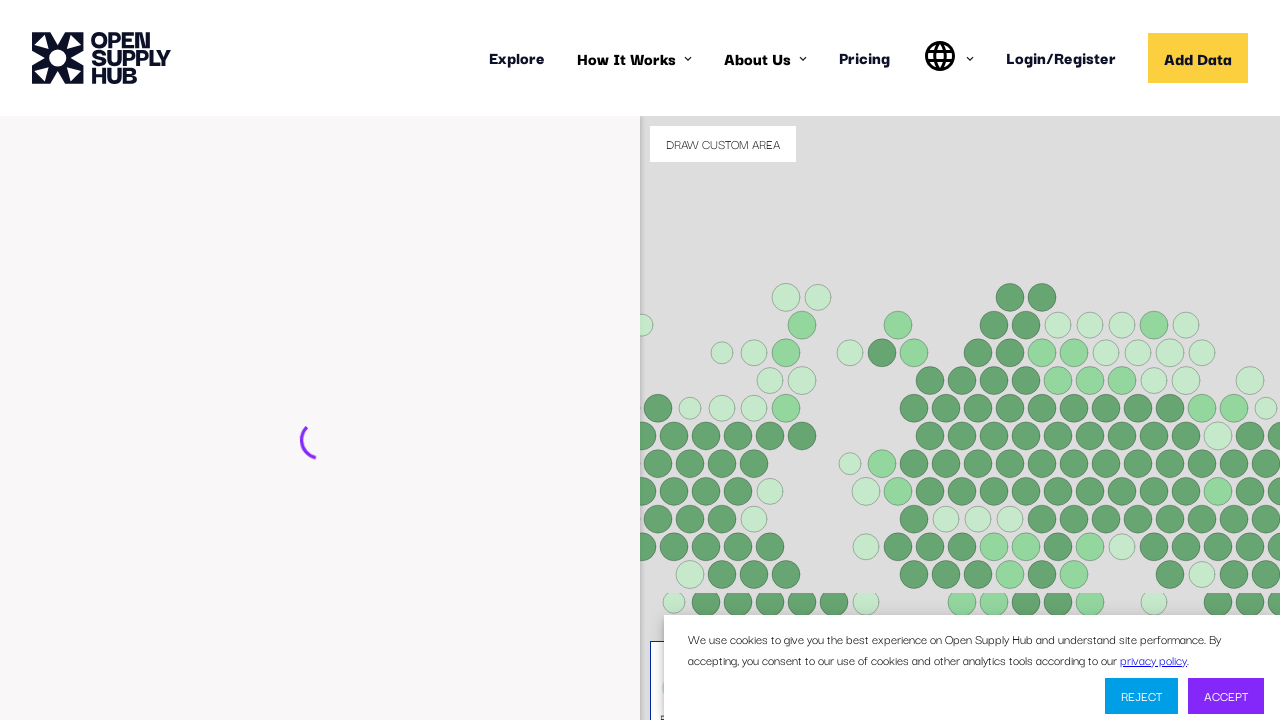

Clicked country dropdown to open selection menu at (437, 562) on #COUNTRIES div >> internal:has-text="Select"i >> nth=1
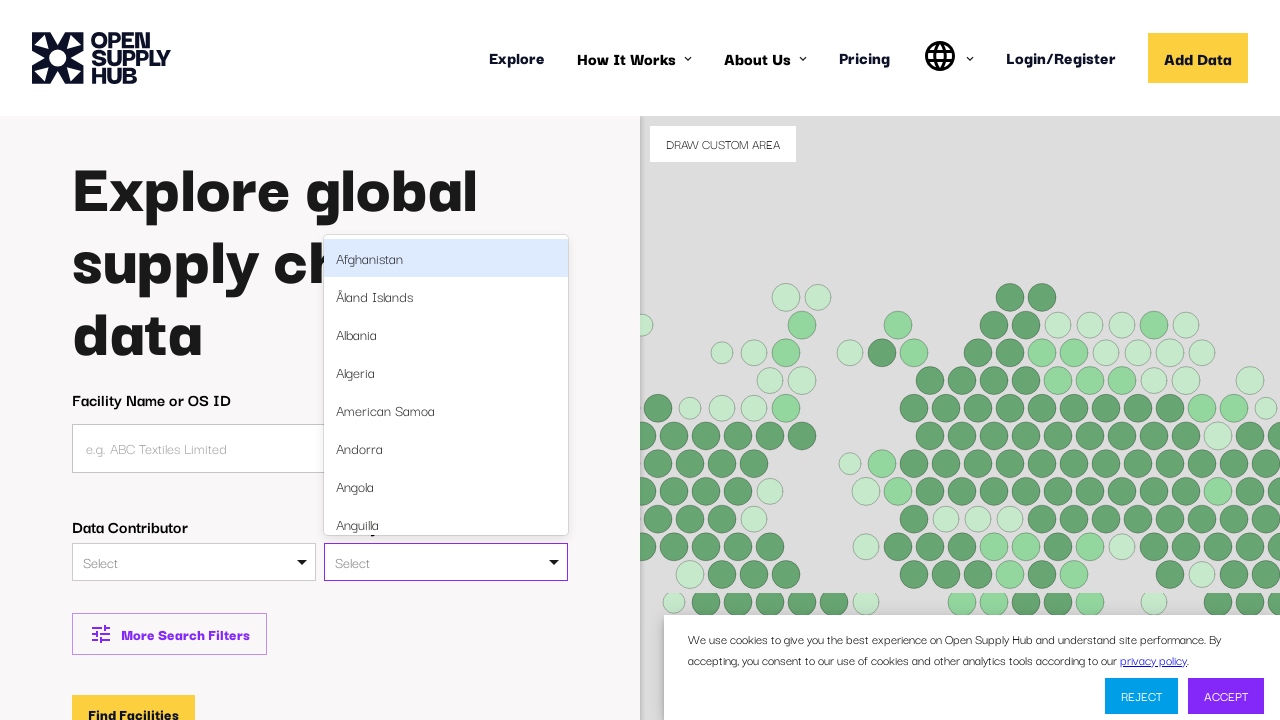

Typed 'South Africa' into country search field on #COUNTRIES div >> internal:has-text="Select"i >> nth=1 >> input
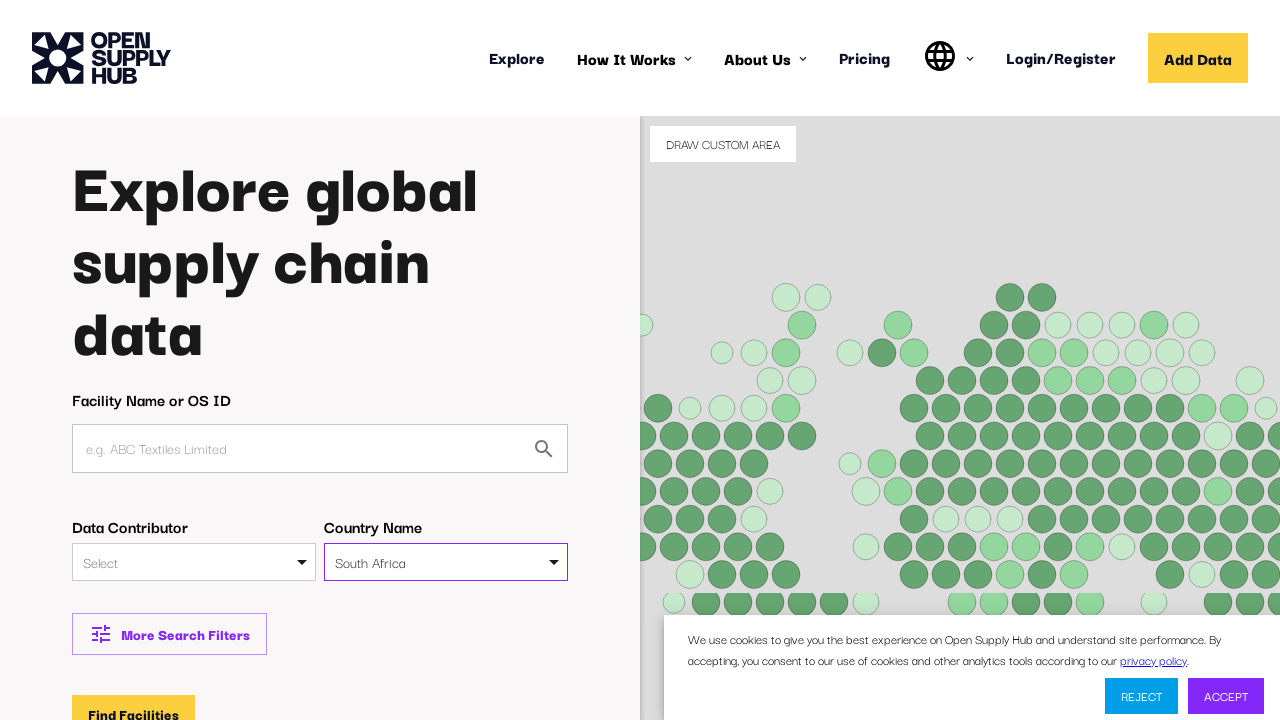

Selected 'South Africa' from dropdown options at (437, 562) on #COUNTRIES div >> internal:has-text="South Africa"i >> nth=1
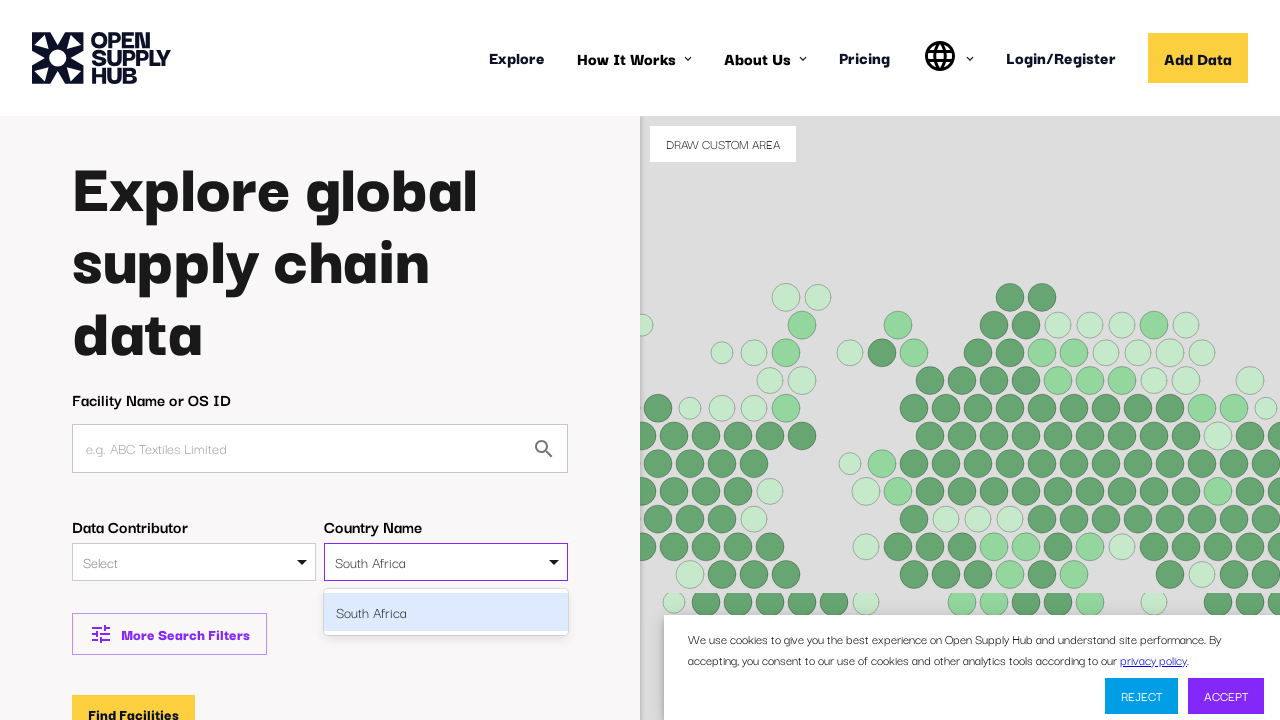

Pressed Enter to confirm country selection
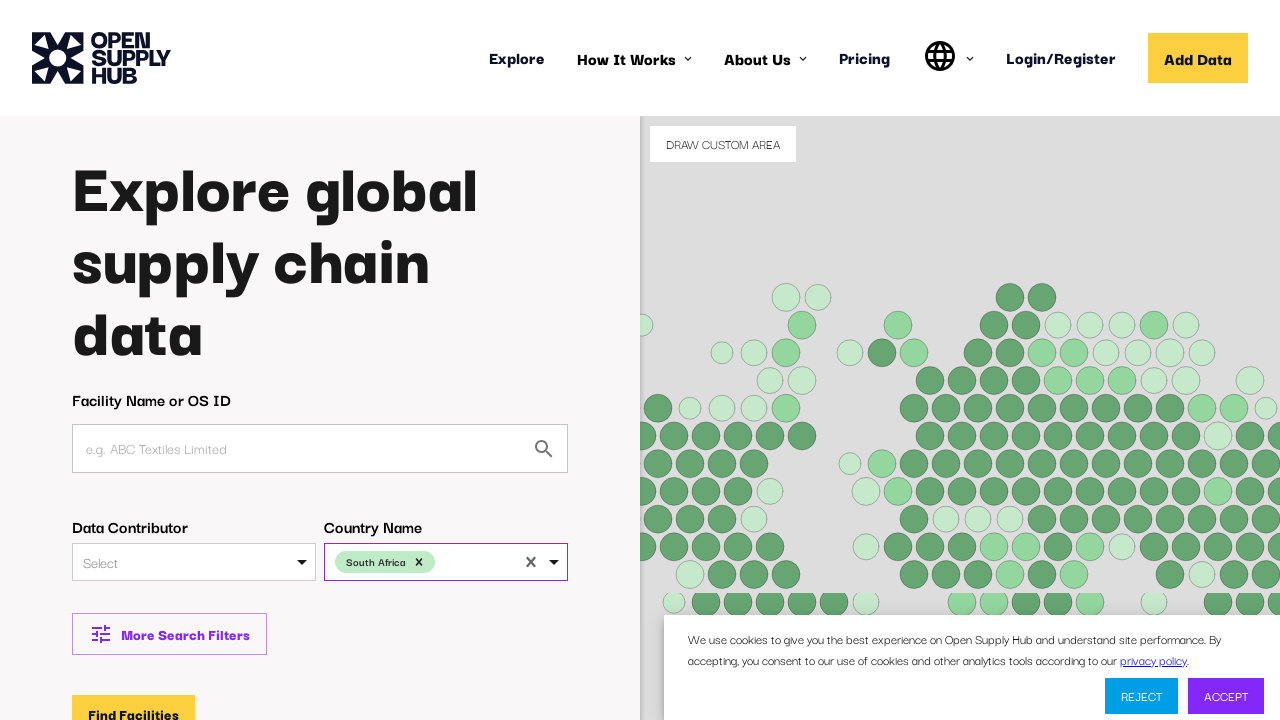

Find Facilities button became visible
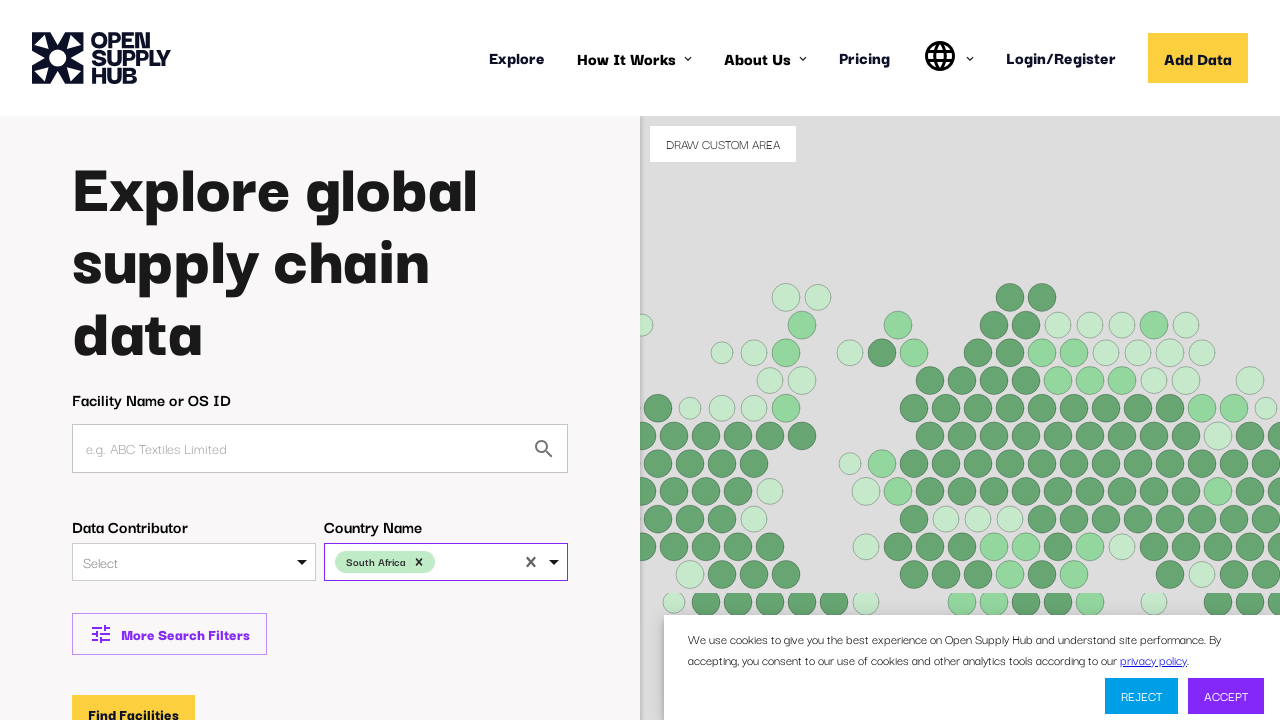

Clicked 'Find Facilities' button to execute search at (134, 701) on button[type="submit"] >> internal:has-text="Find Facilities"i
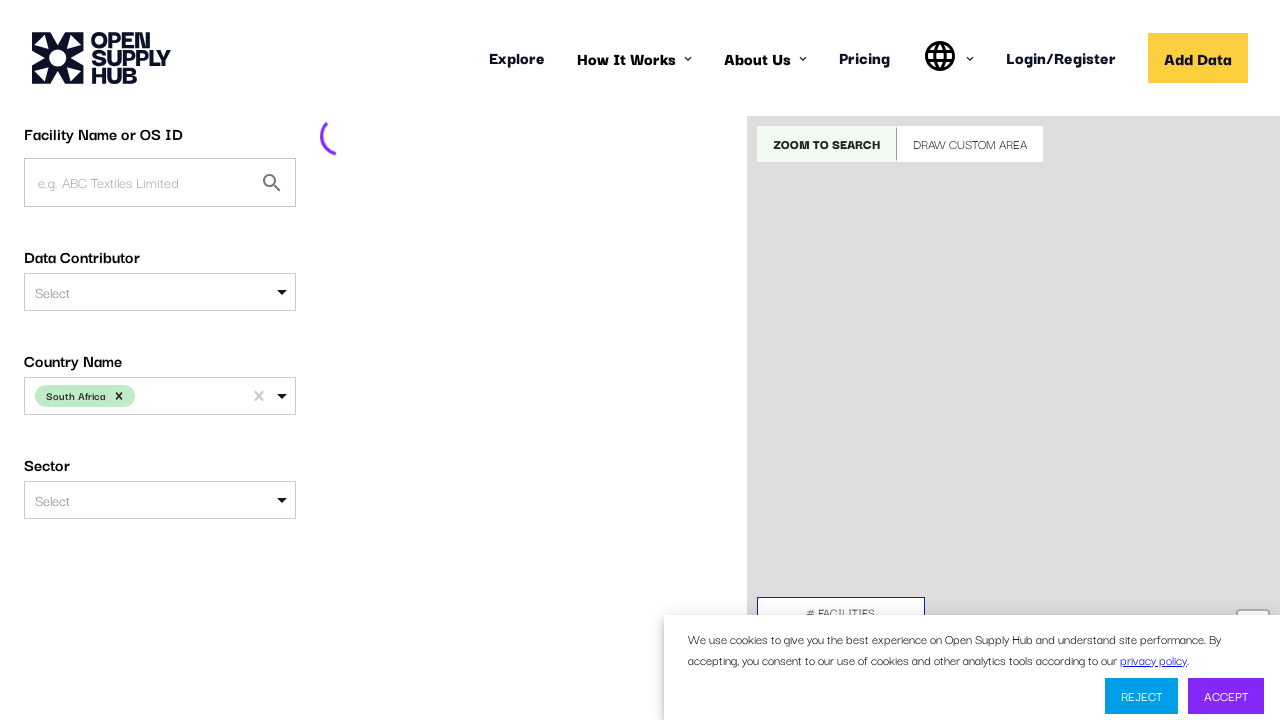

Verified search results contain 'South Africa'
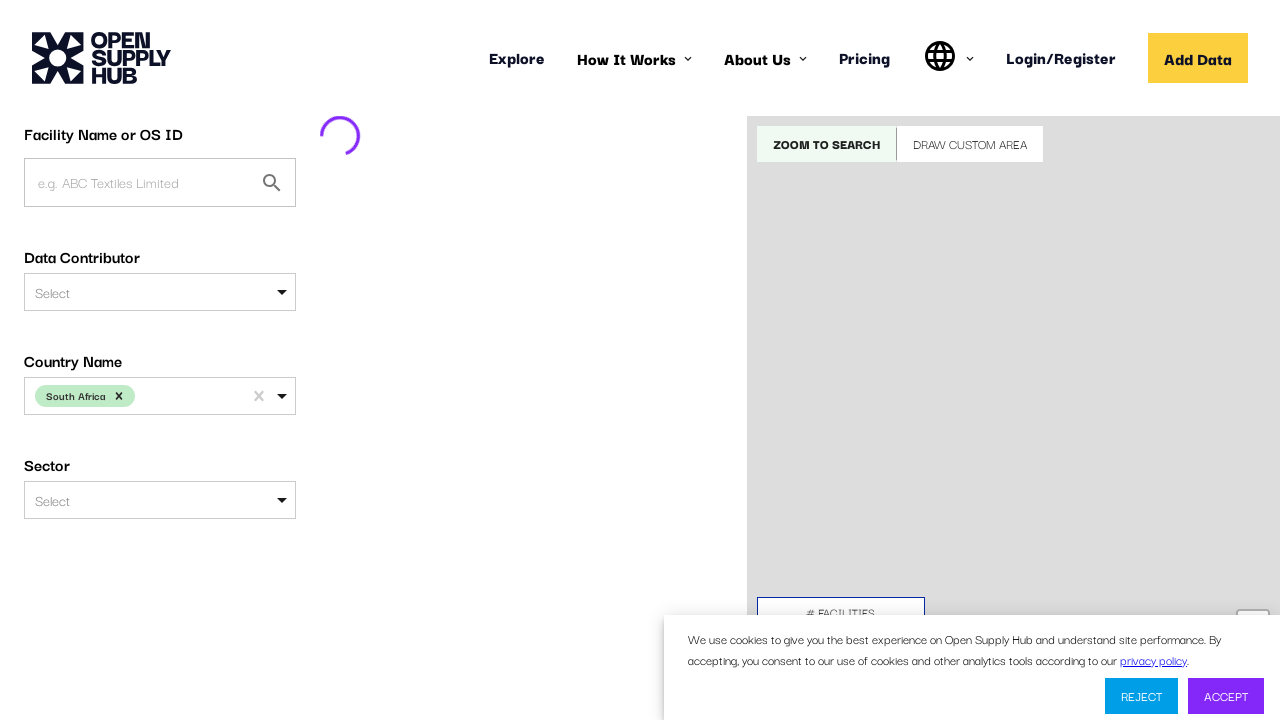

Scrolled first facility link into view
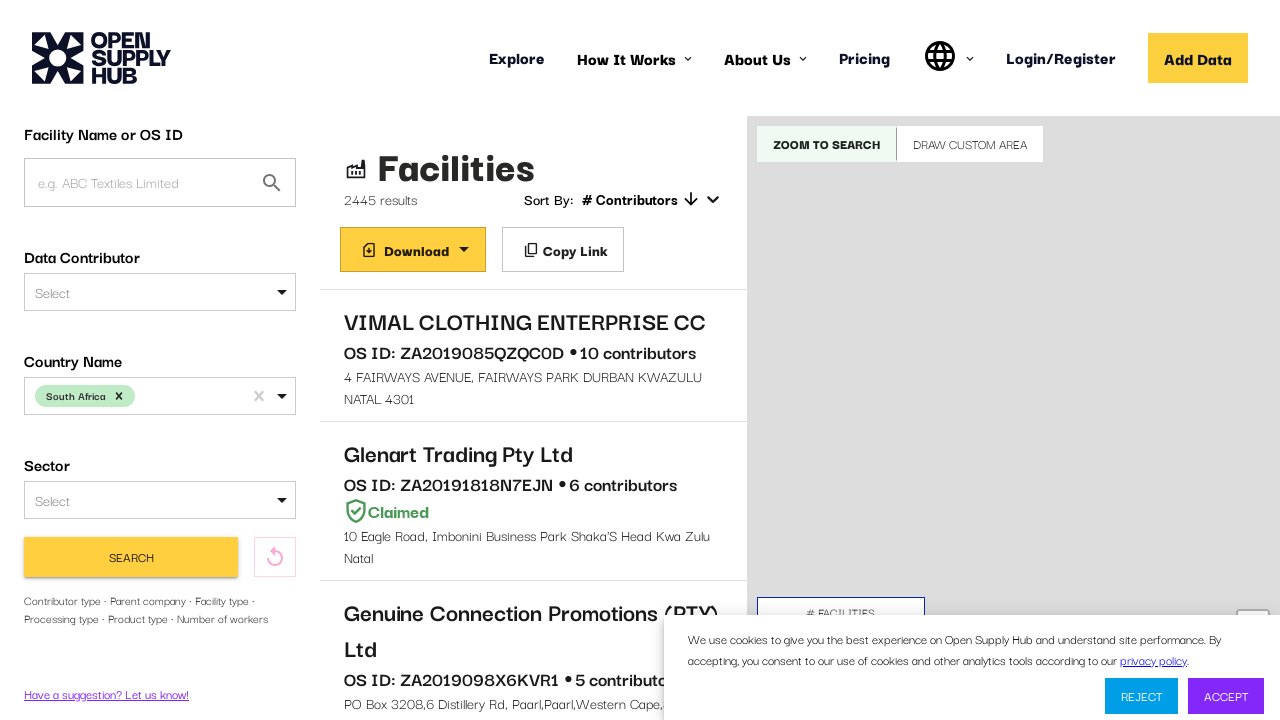

First facility link became visible
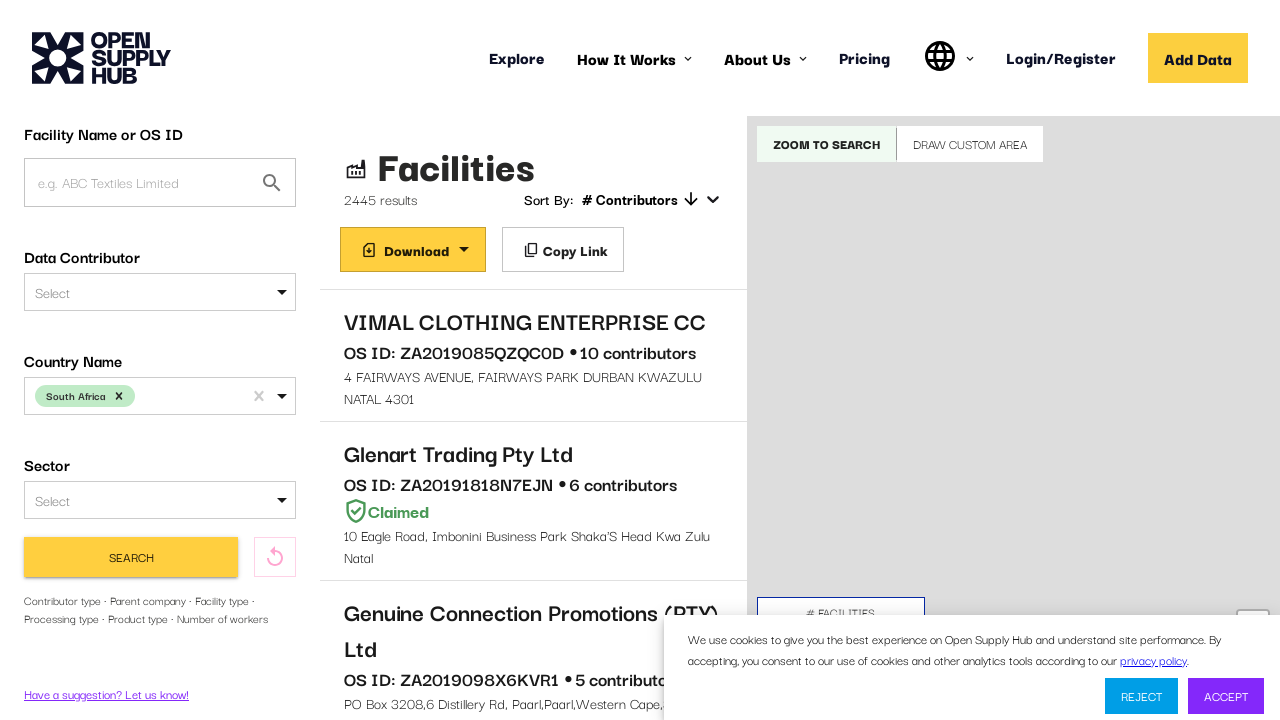

Page network activity completed
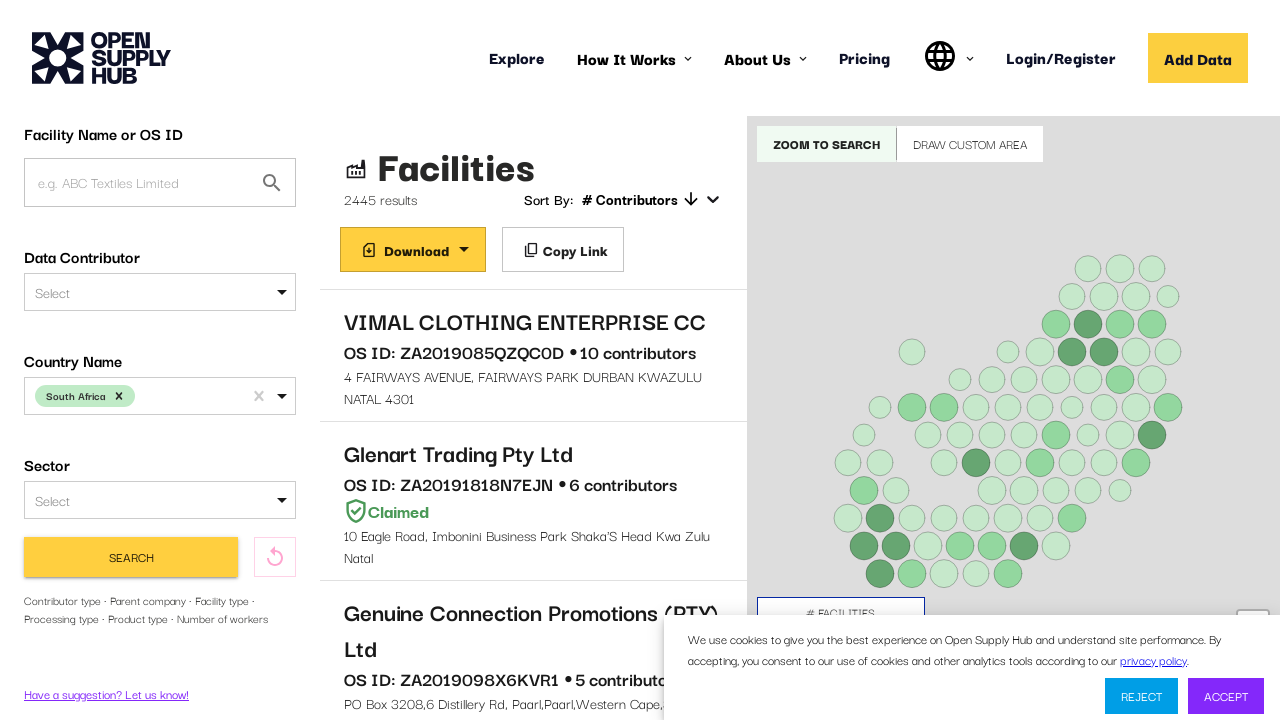

Scrolled main panel into view to verify facility details
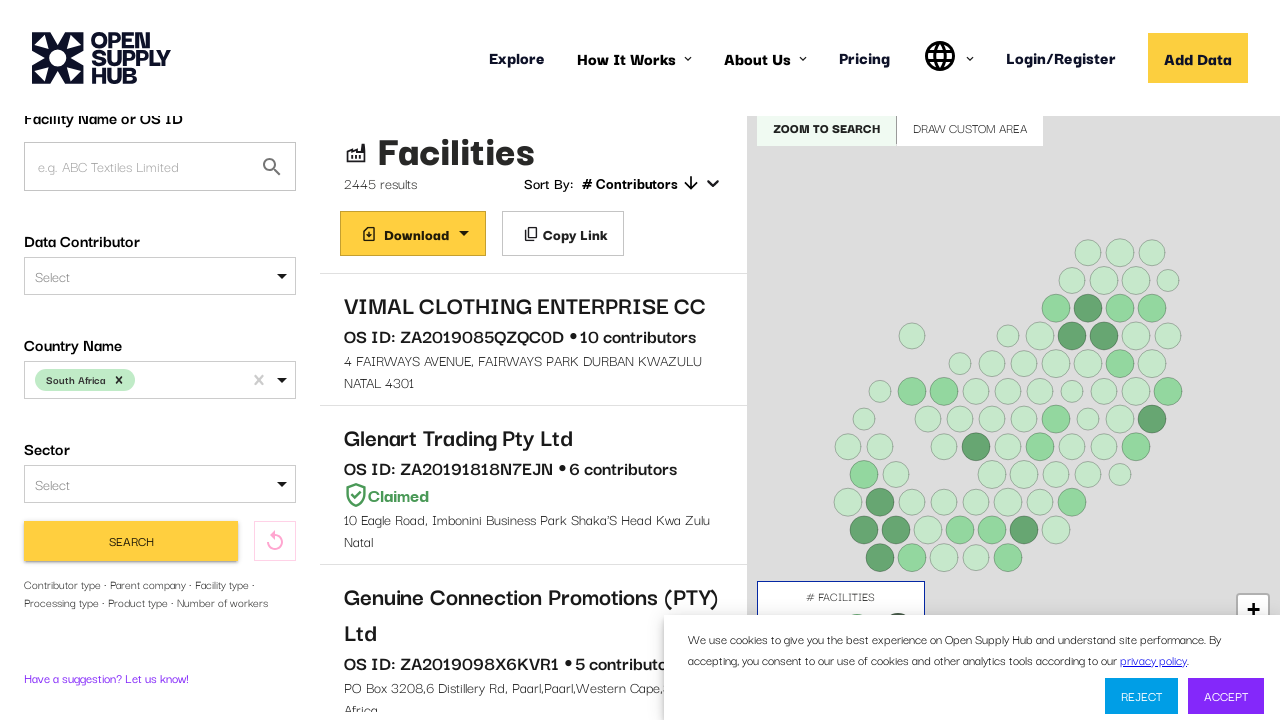

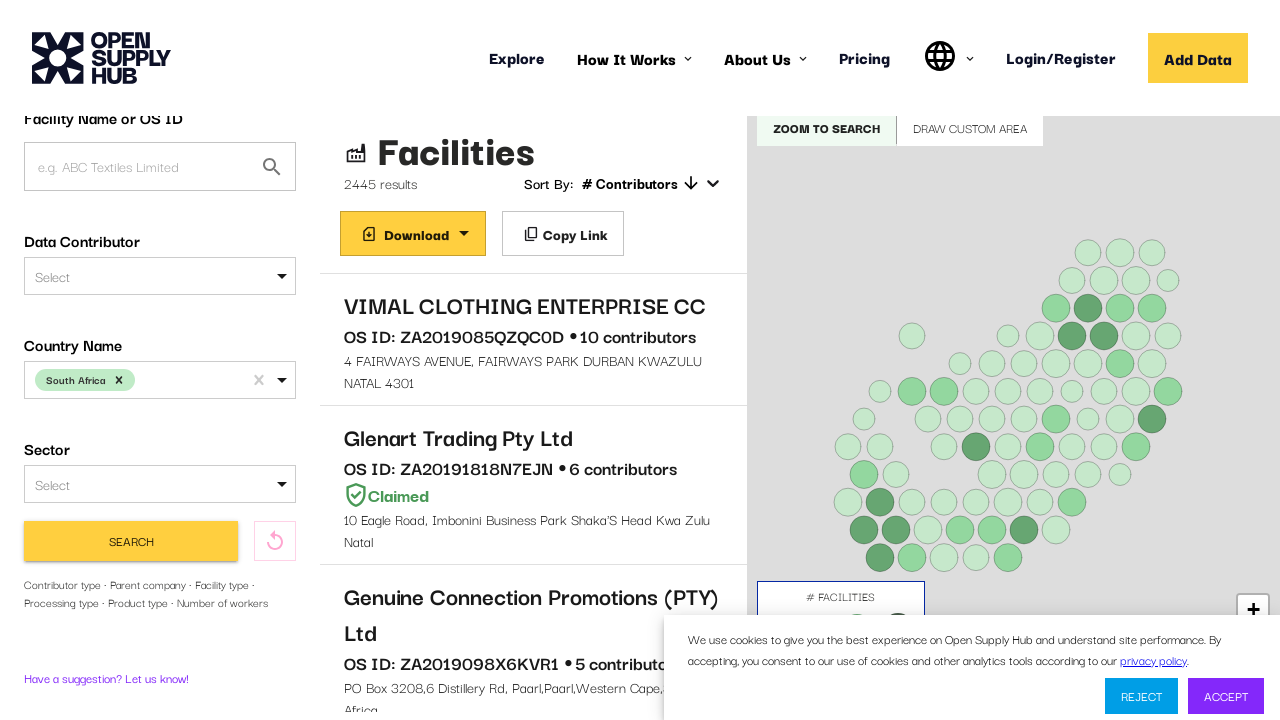